Navigates to Wisequarter website and verifies that the page title contains "Wise"

Starting URL: https://www.wisequarter.com

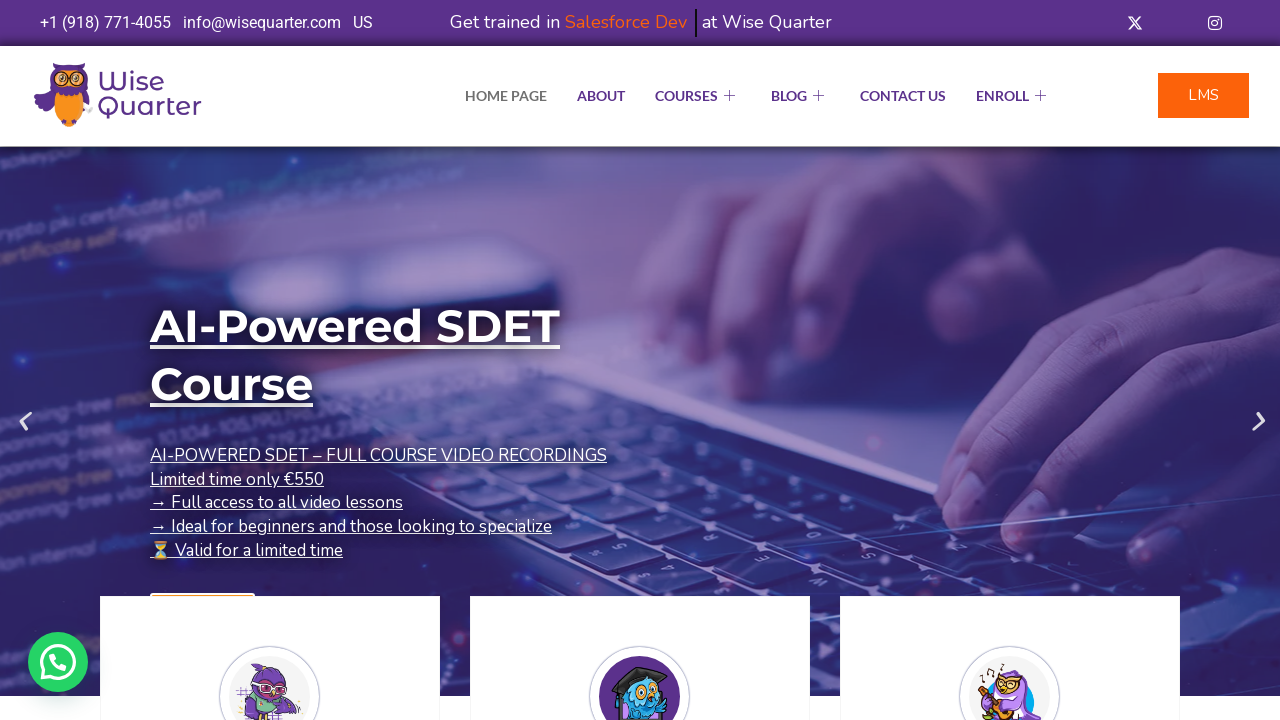

Retrieved page title from Wisequarter website
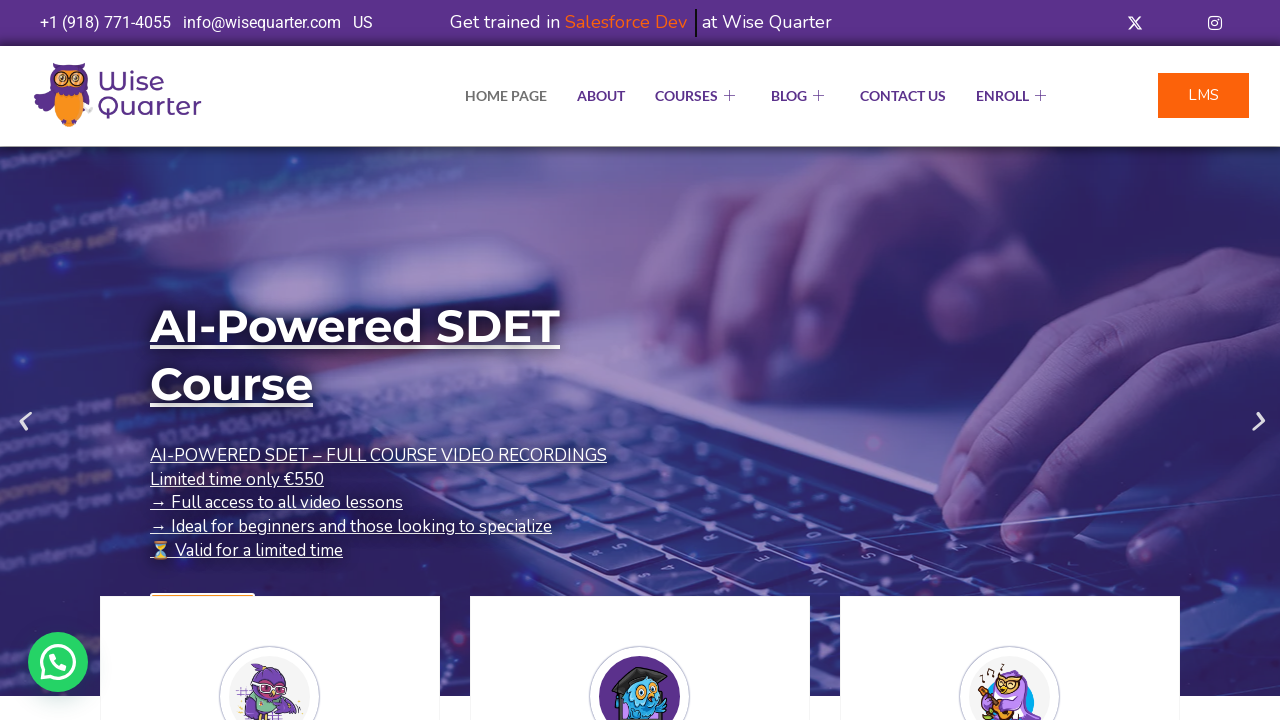

Verified that page title contains 'Wise'
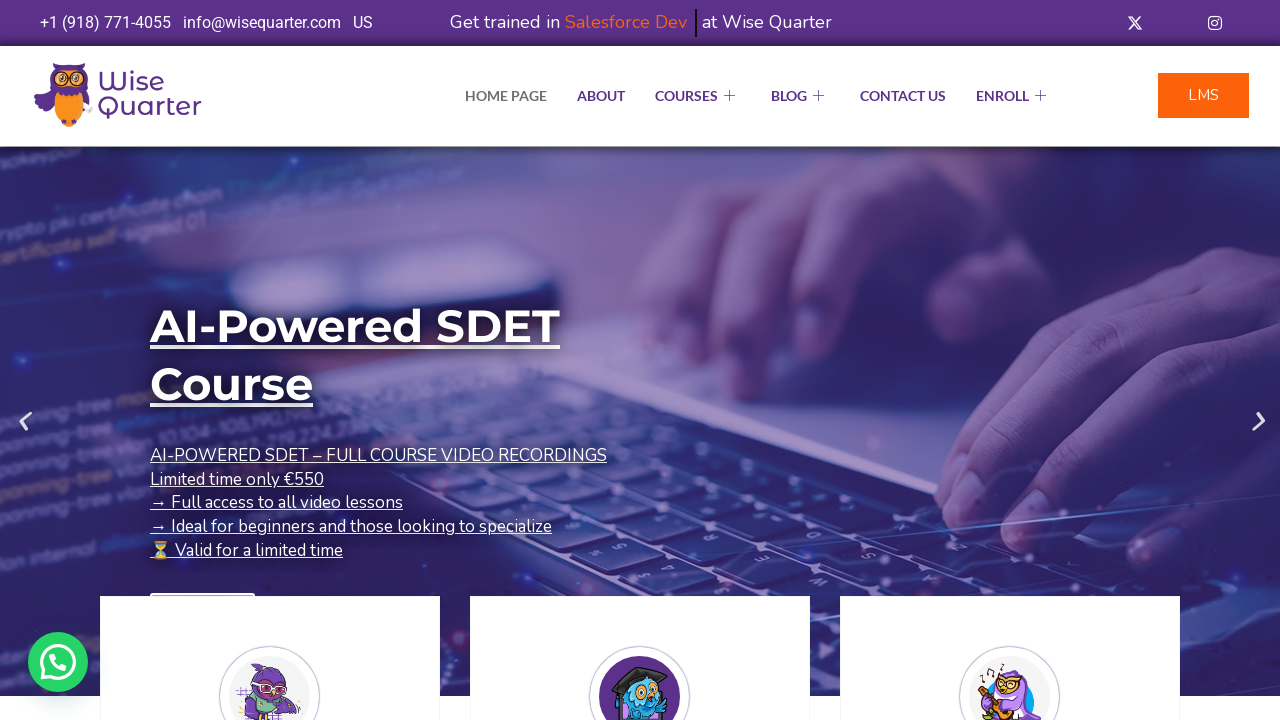

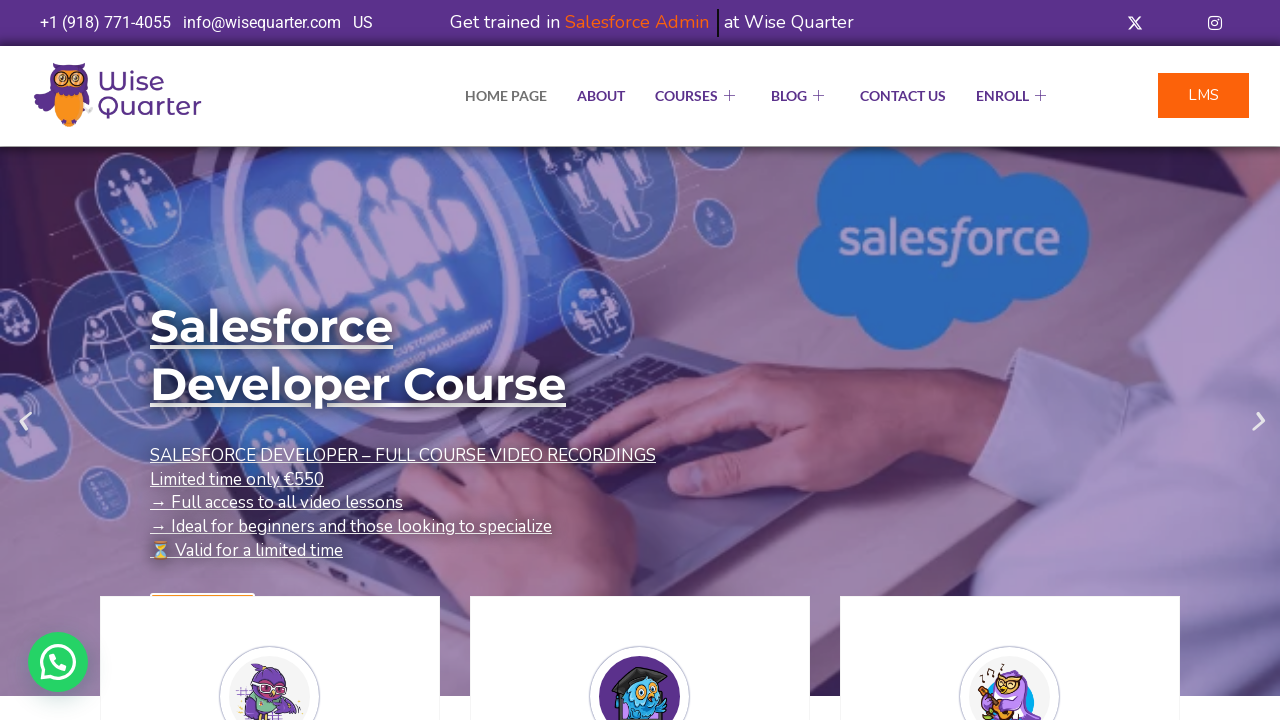